Tests navigating Oracle Java API documentation by switching between frames and clicking on package links to access the AppletContext interface documentation.

Starting URL: https://docs.oracle.com/javase/8/docs/api/

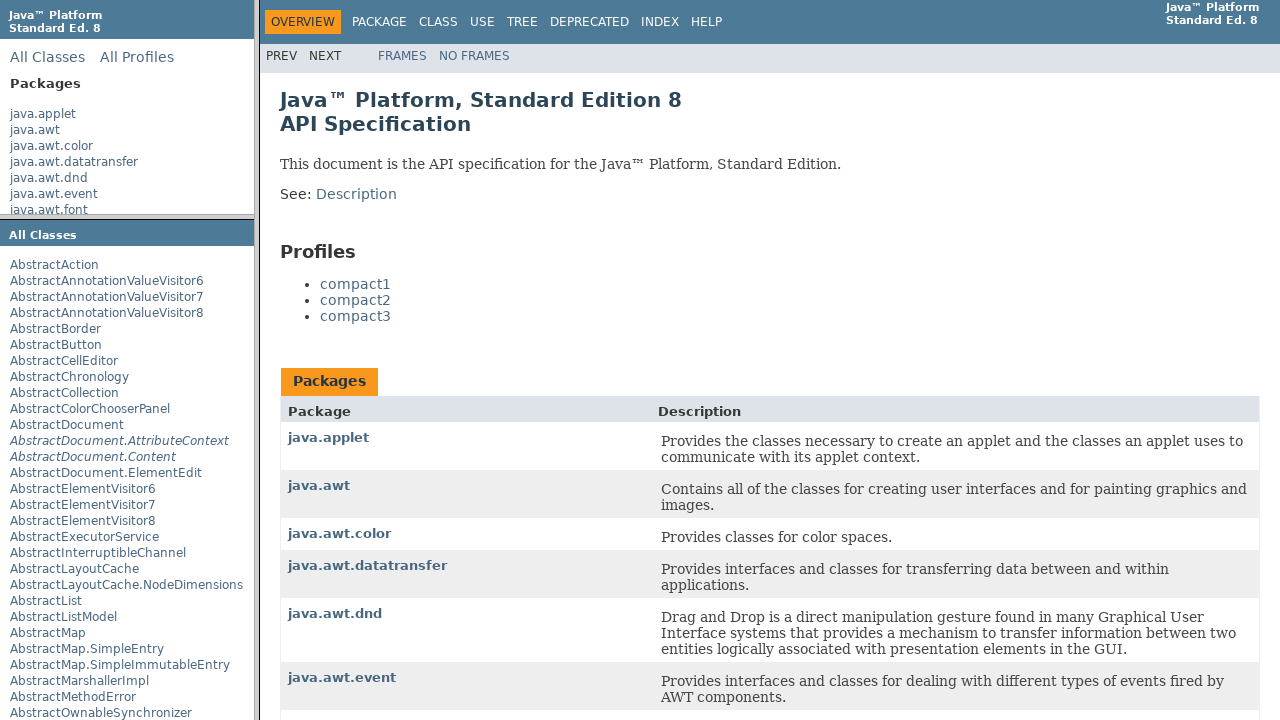

Located packageListFrame
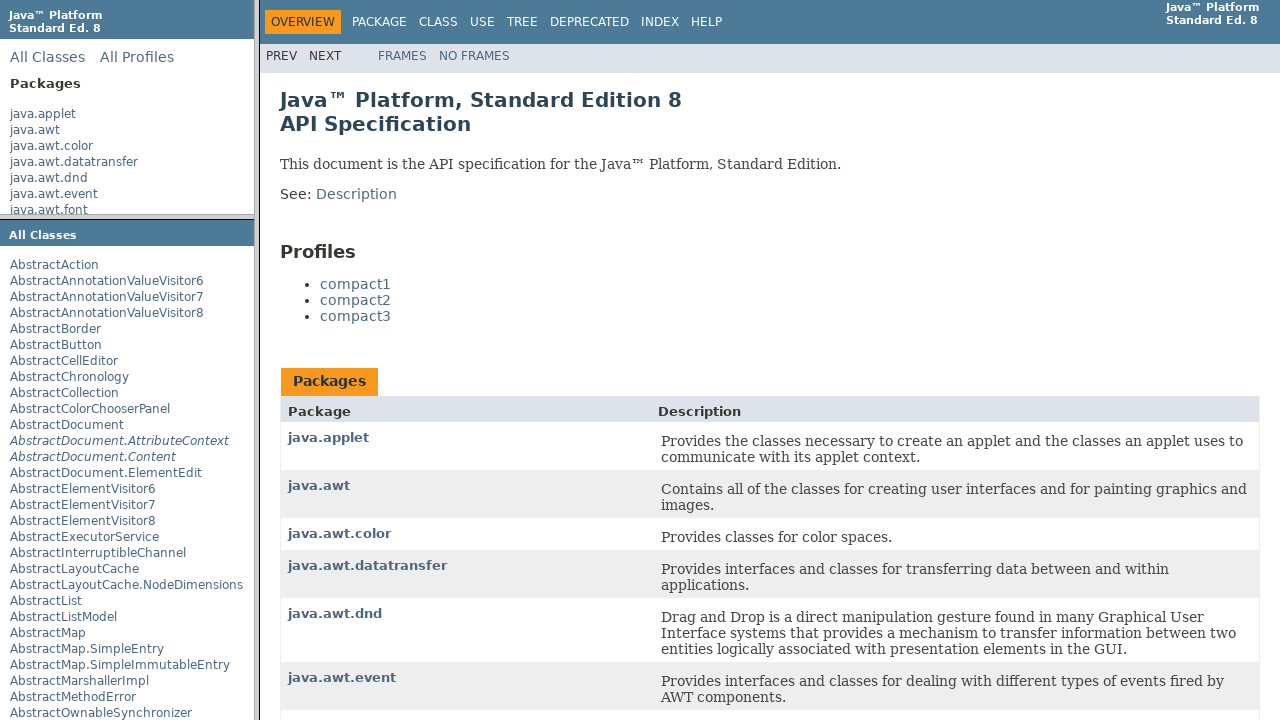

Clicked on java.applet package link at (43, 114) on frame[name='packageListFrame'] >> internal:control=enter-frame >> internal:text=
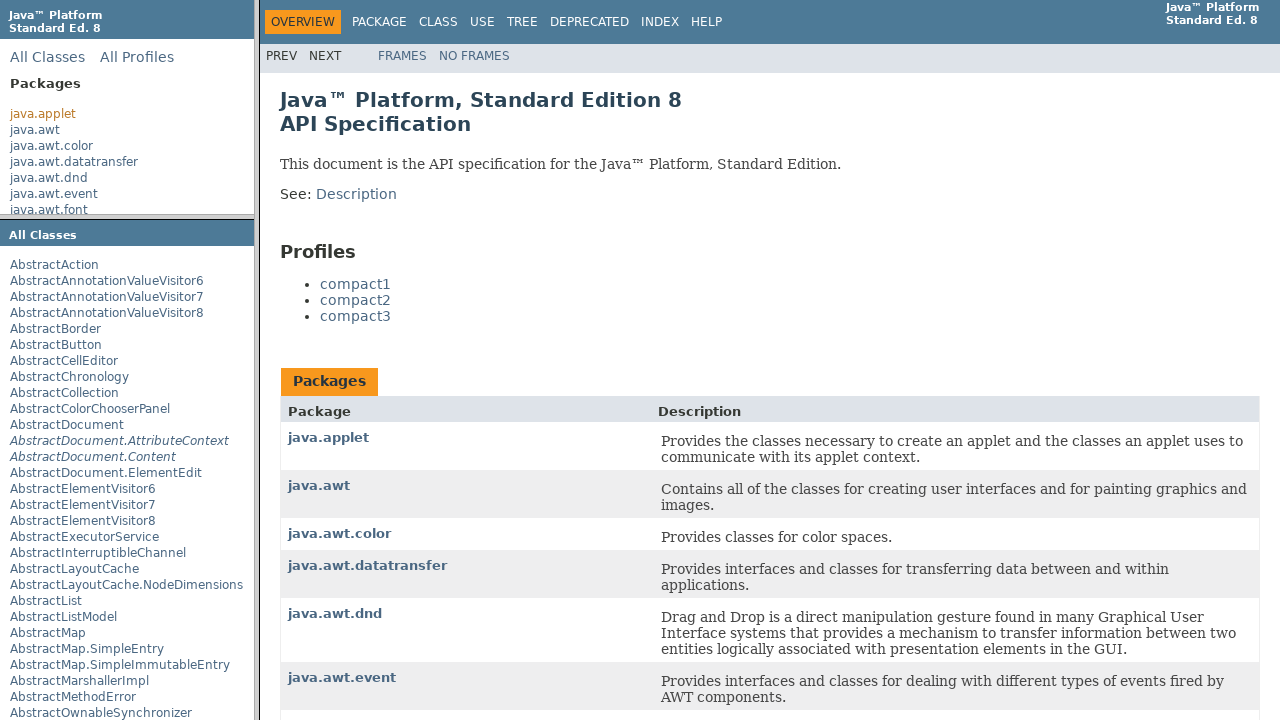

Waited for package navigation to complete
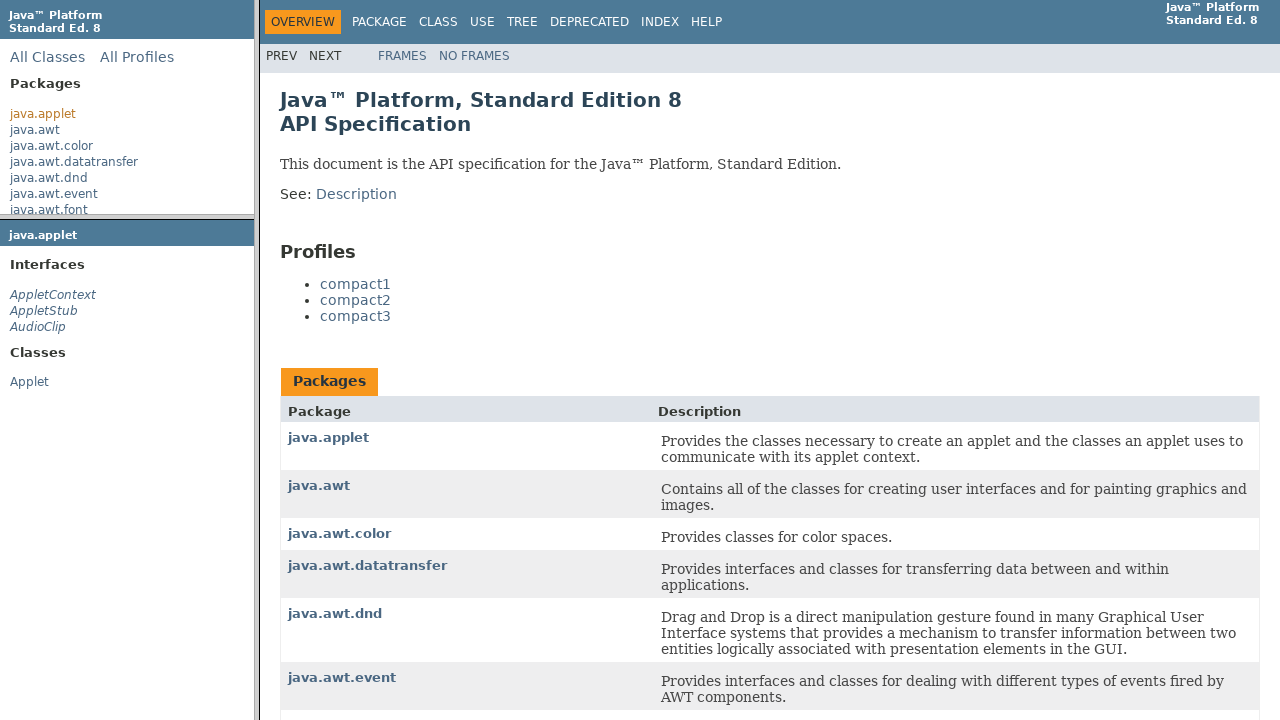

Located packageFrame
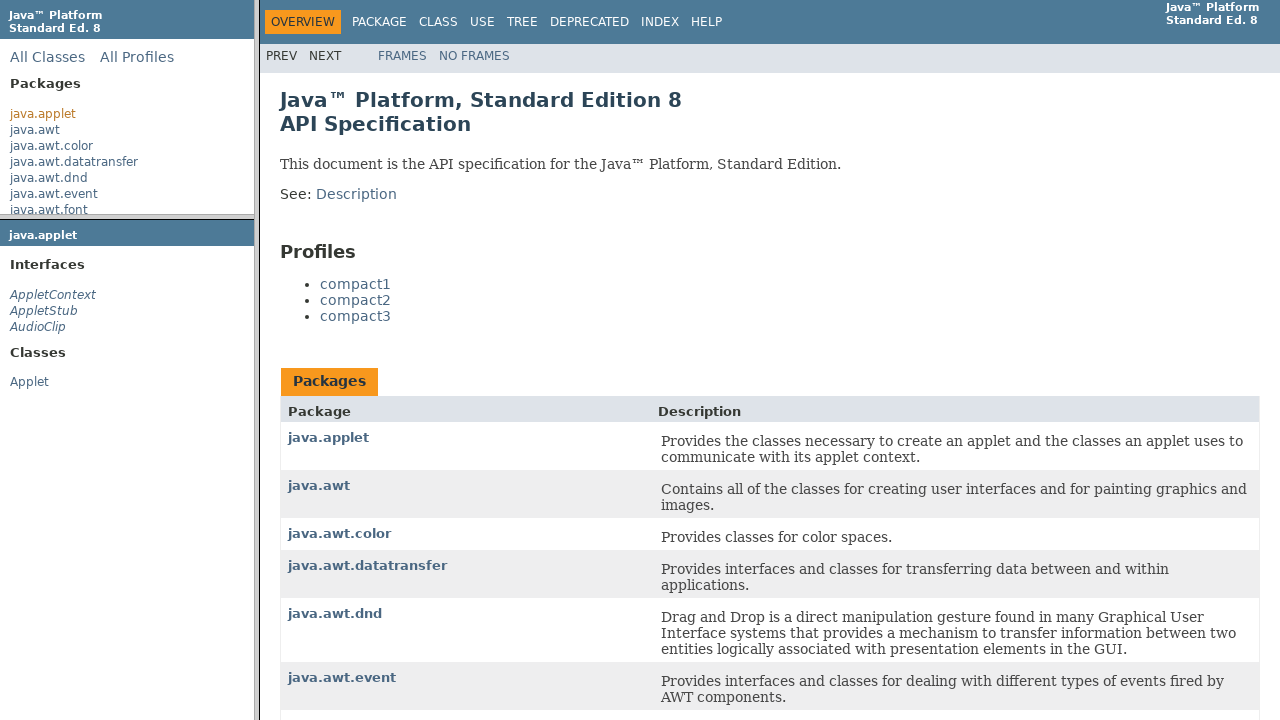

Waited for package frame content to load
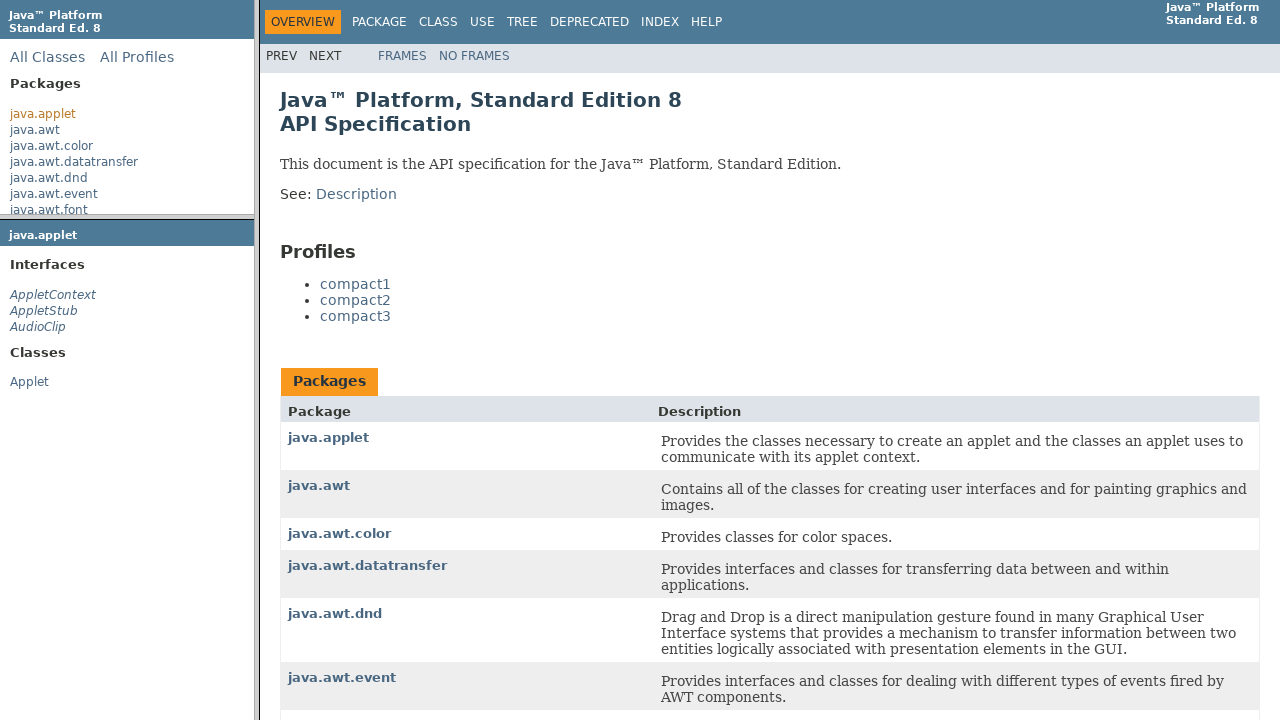

Clicked on AppletContext interface link at (53, 295) on frame[name='packageFrame'] >> internal:control=enter-frame >> xpath=//span[conta
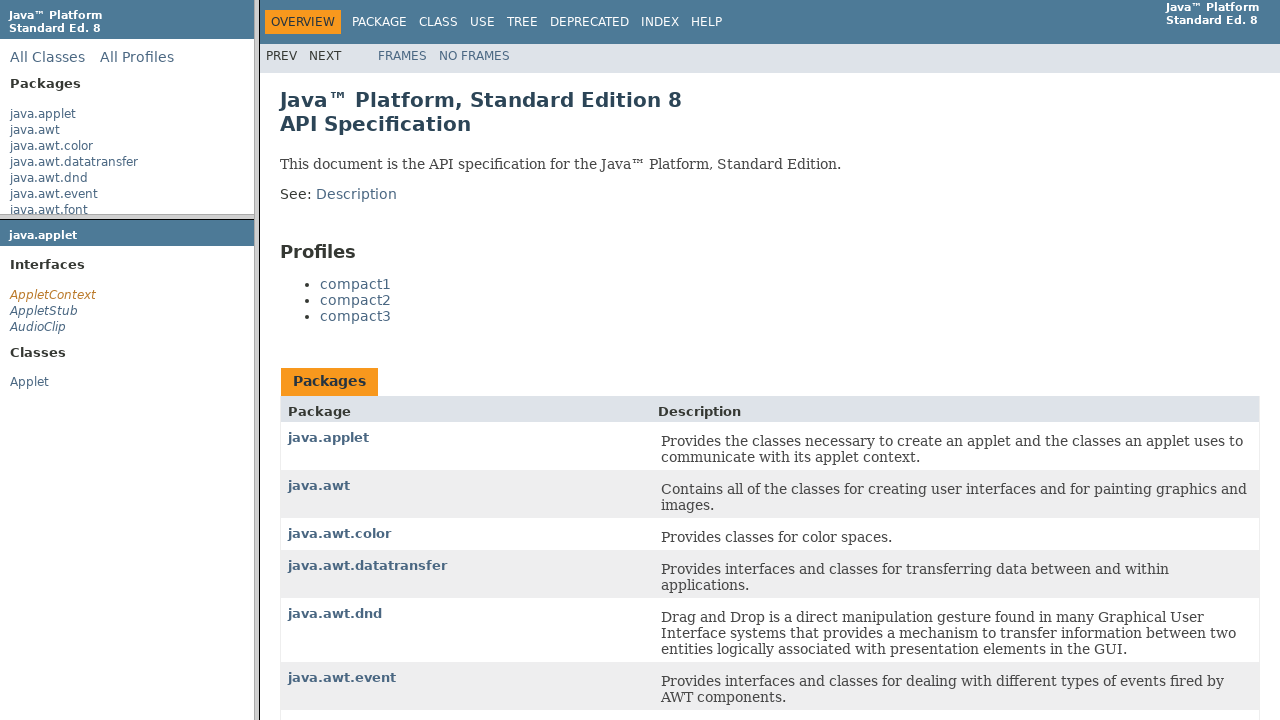

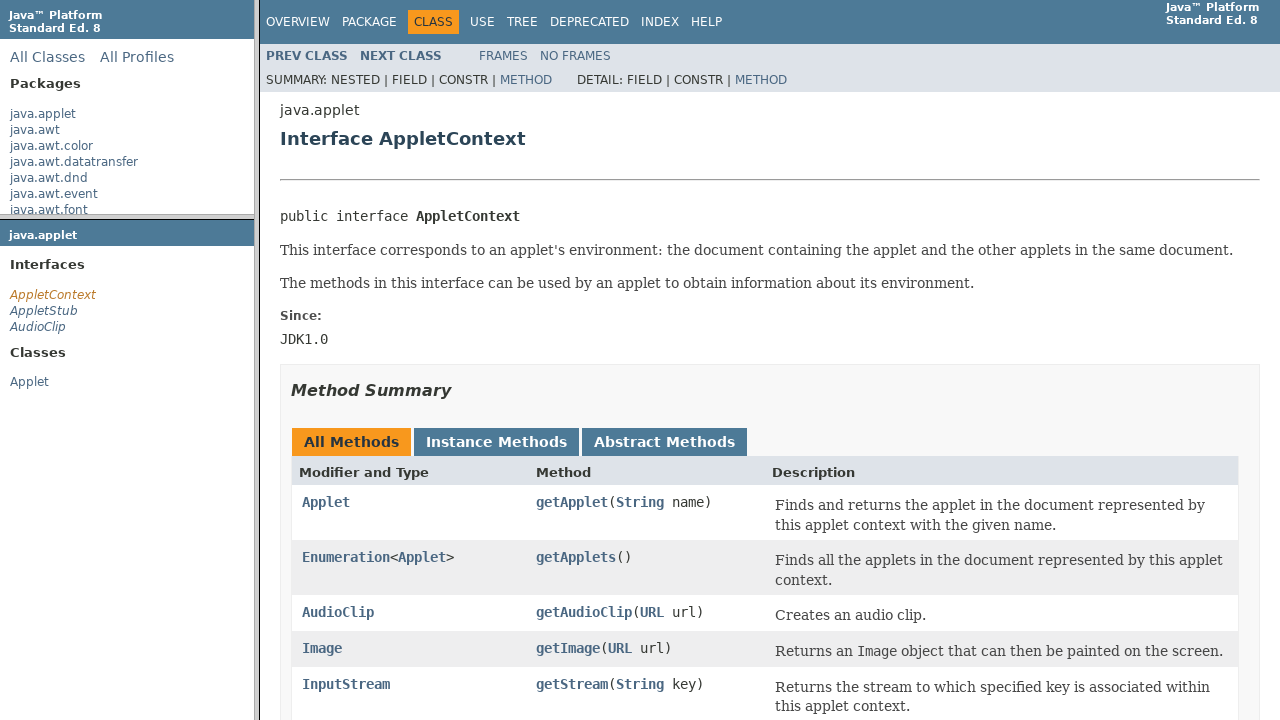